Tests page scrolling functionality by scrolling to a specific element and then scrolling back up

Starting URL: https://www.obsqurazone.com/

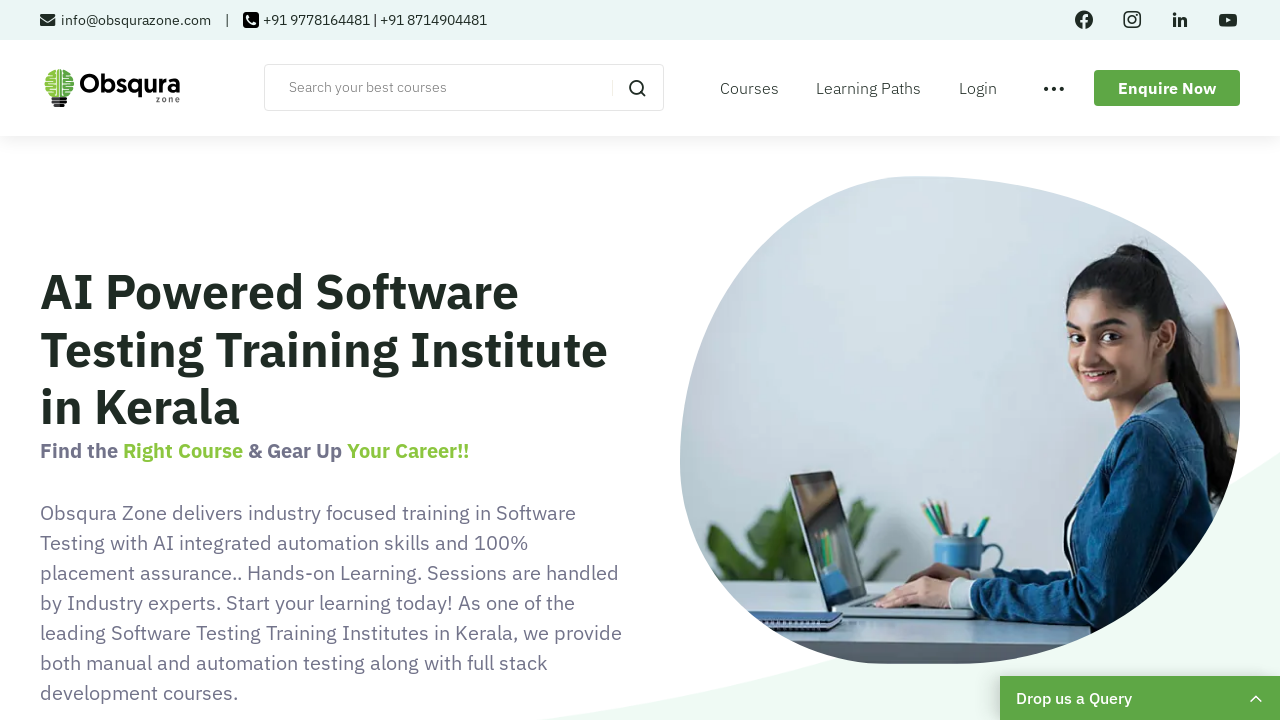

Located target element with class 'home-sec1-btn'
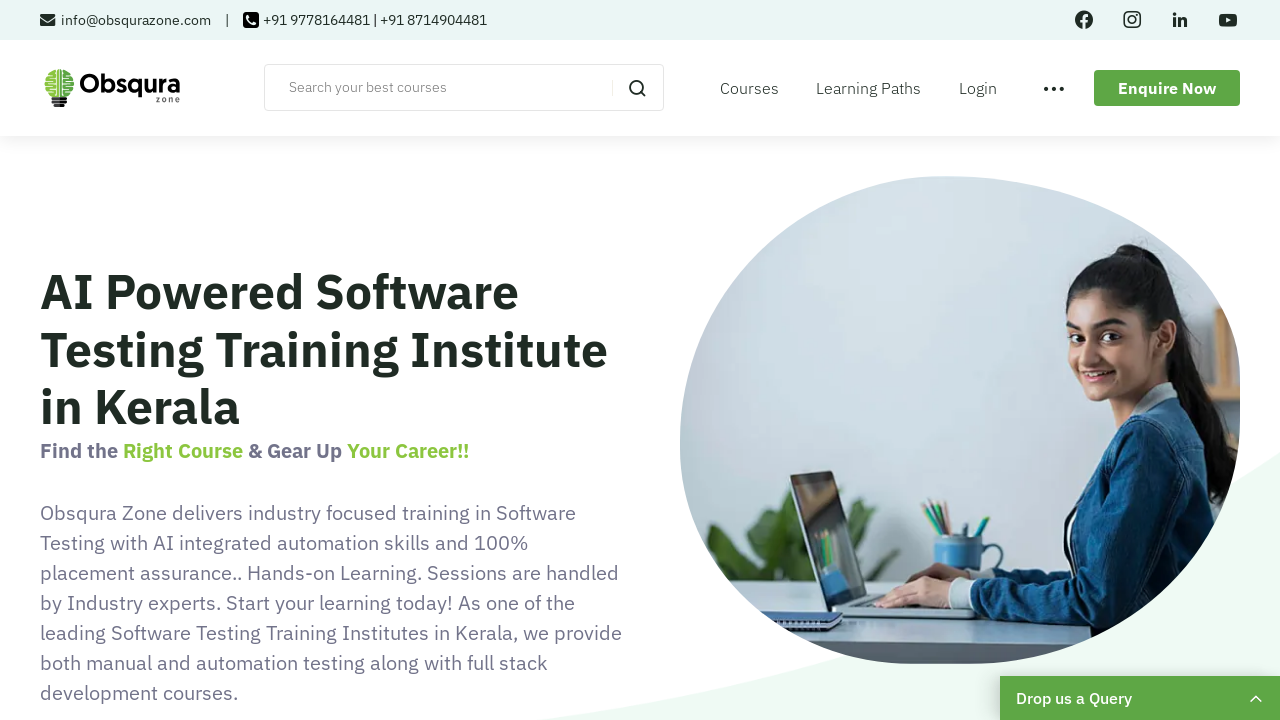

Scrolled target element into view
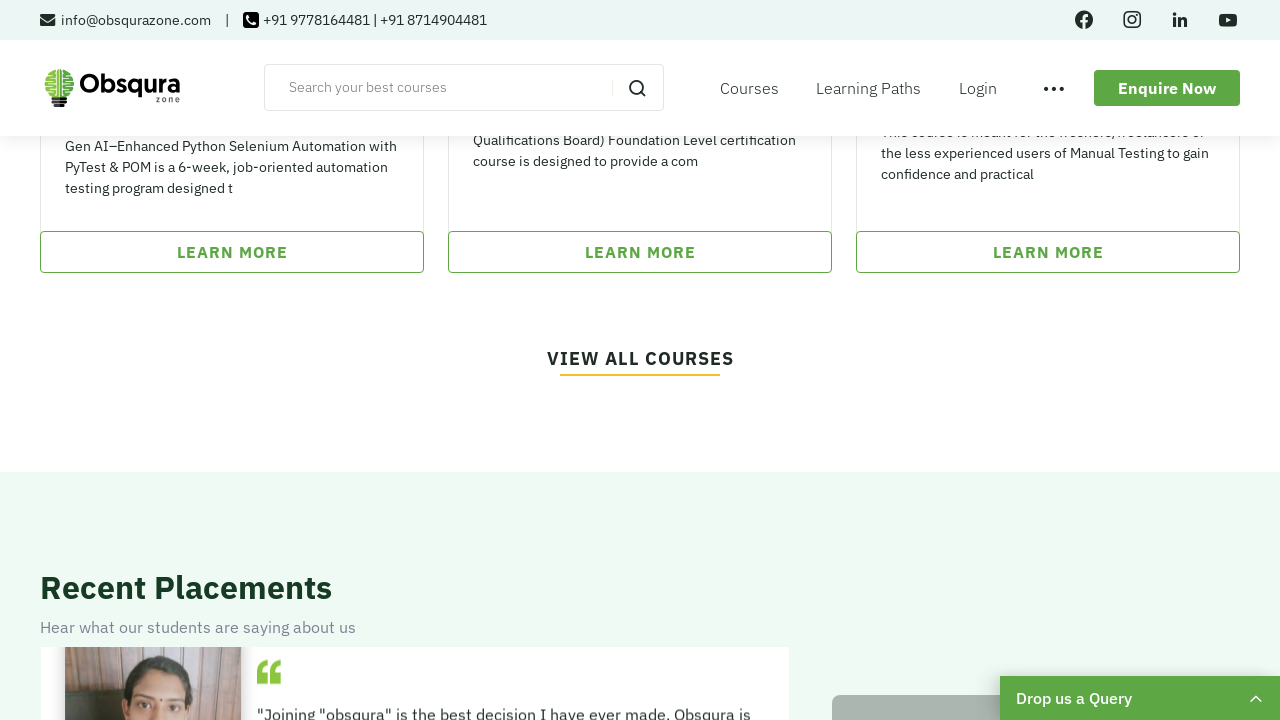

Waited 2000ms for scroll animation to complete
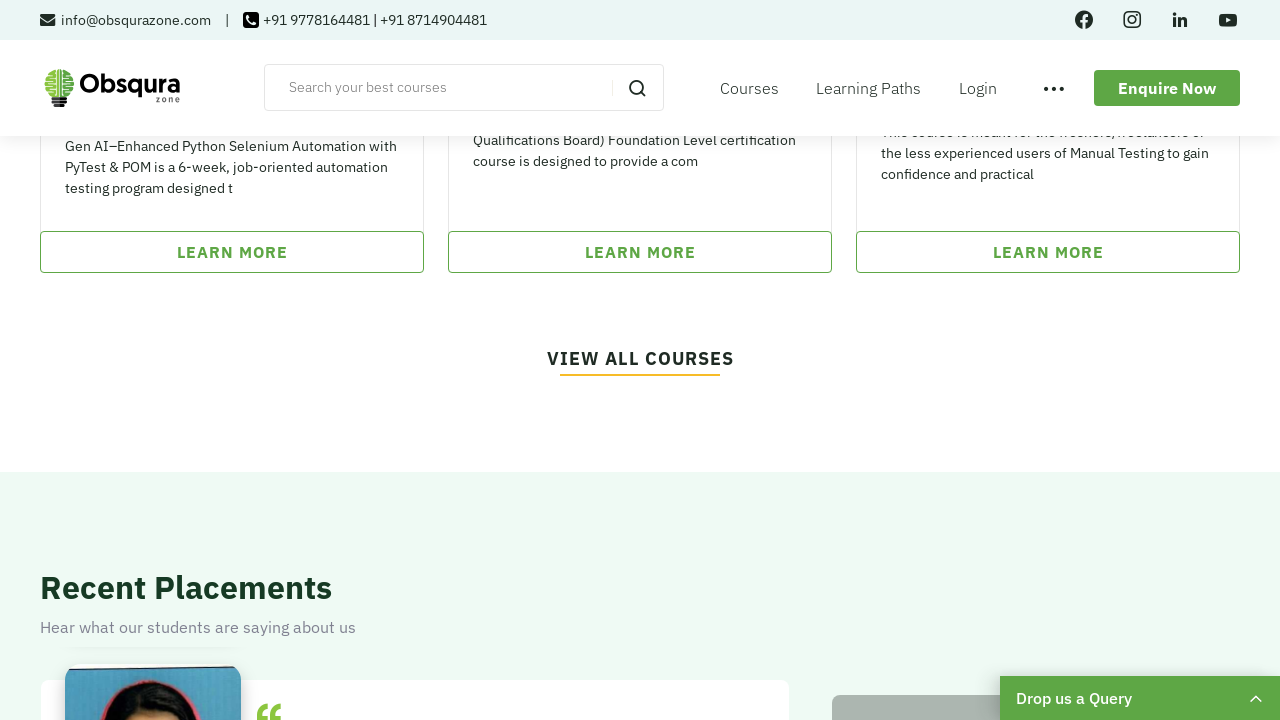

Scrolled up by 2000 pixels
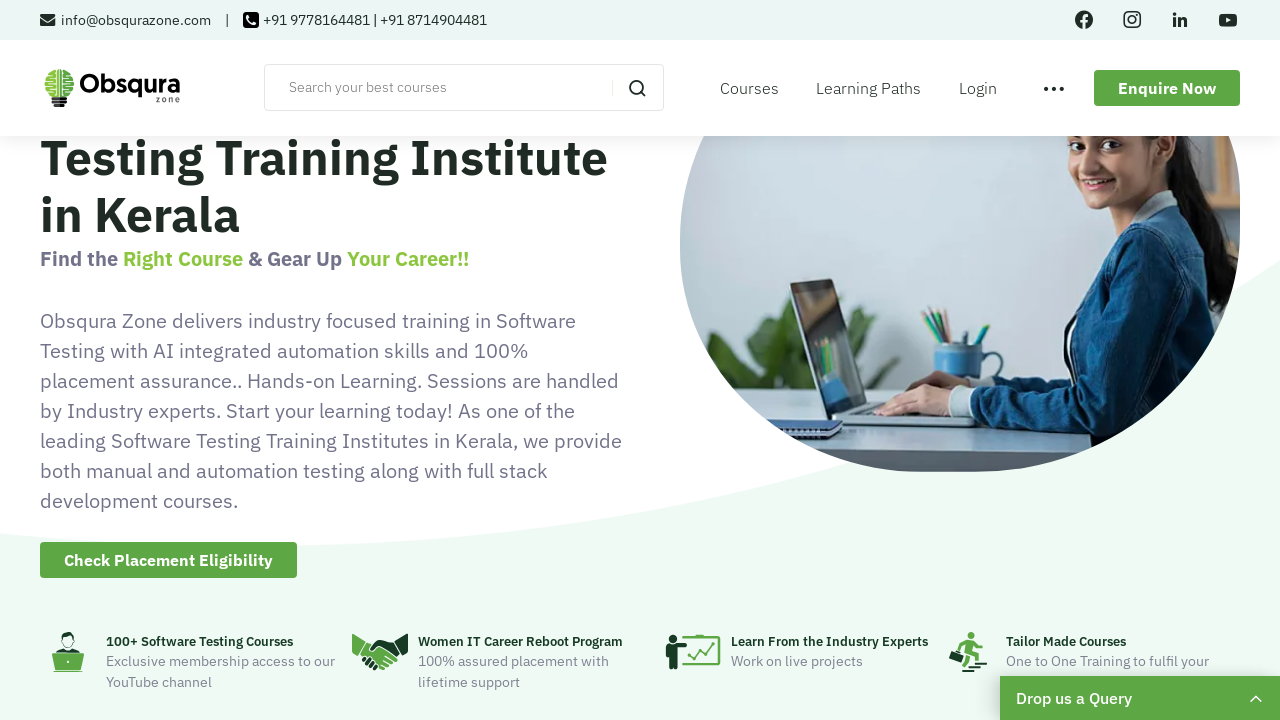

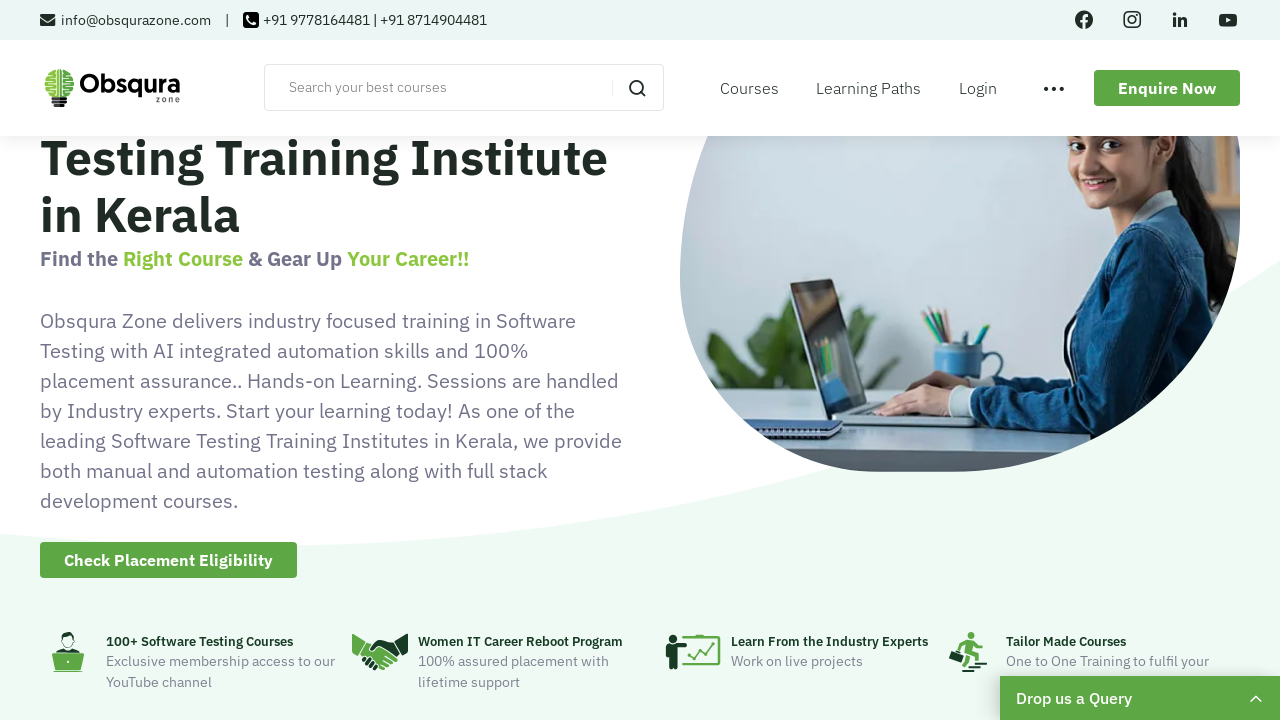